Tests dynamic loading functionality by clicking a Start button and waiting for a "Hello World!" message to appear on the page

Starting URL: https://the-internet.herokuapp.com/dynamic_loading/1

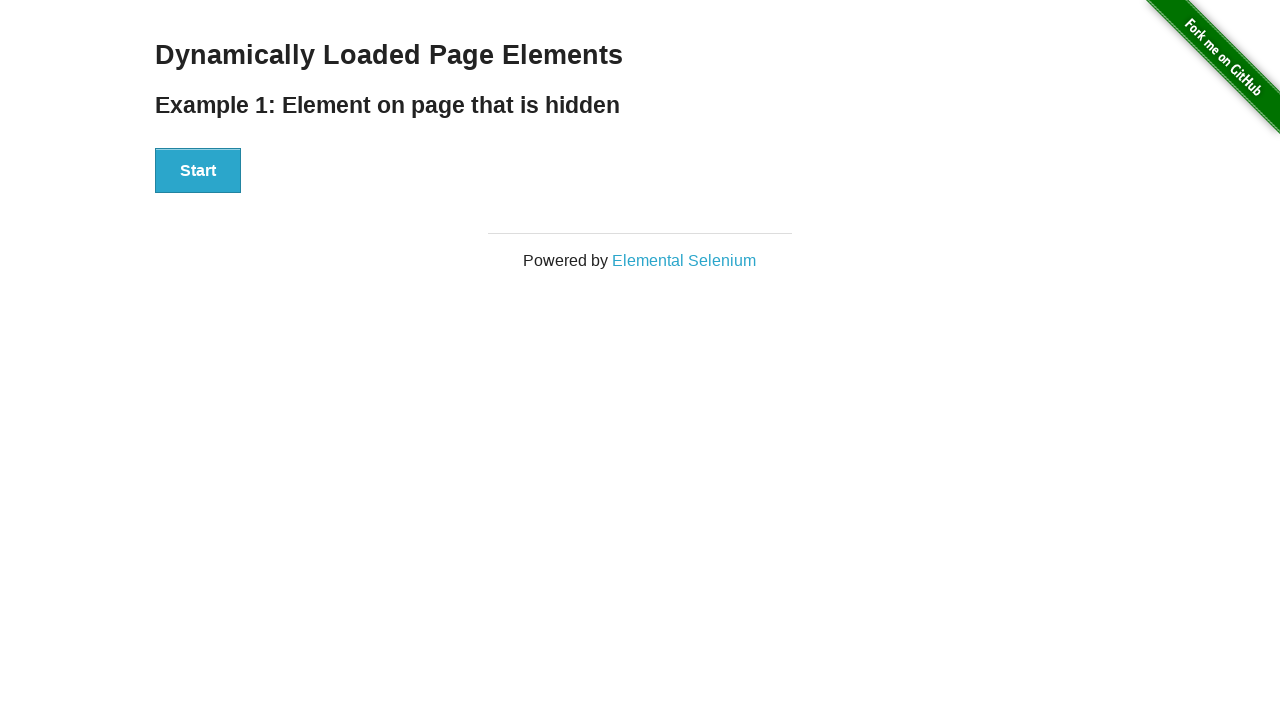

Navigated to dynamic loading test page
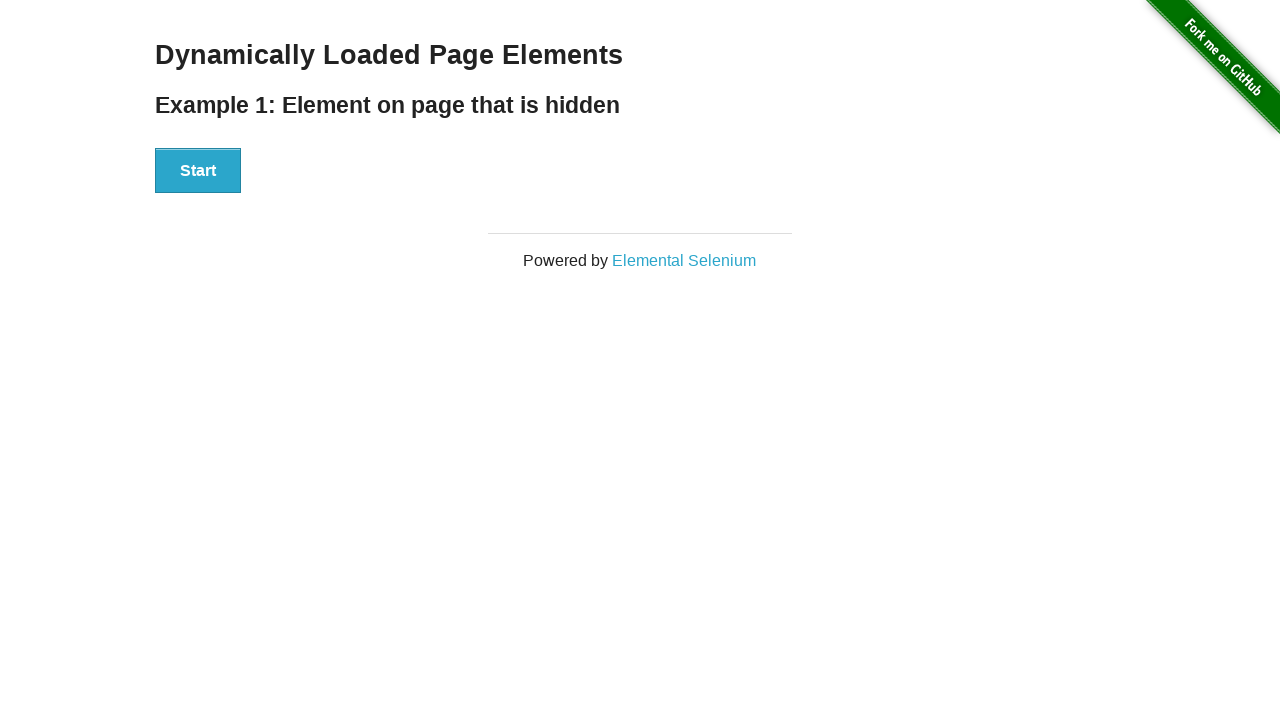

Clicked the Start button at (198, 171) on xpath=//div[@id='start']/button
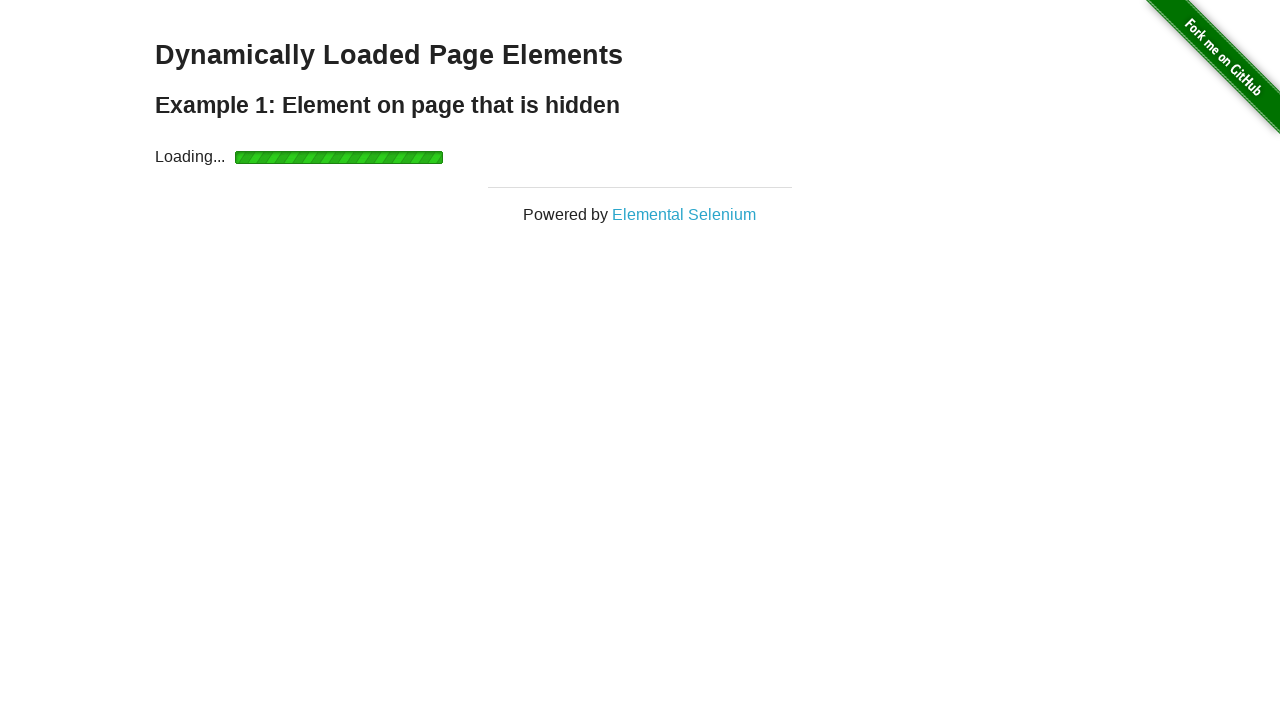

Finish element appeared on the page
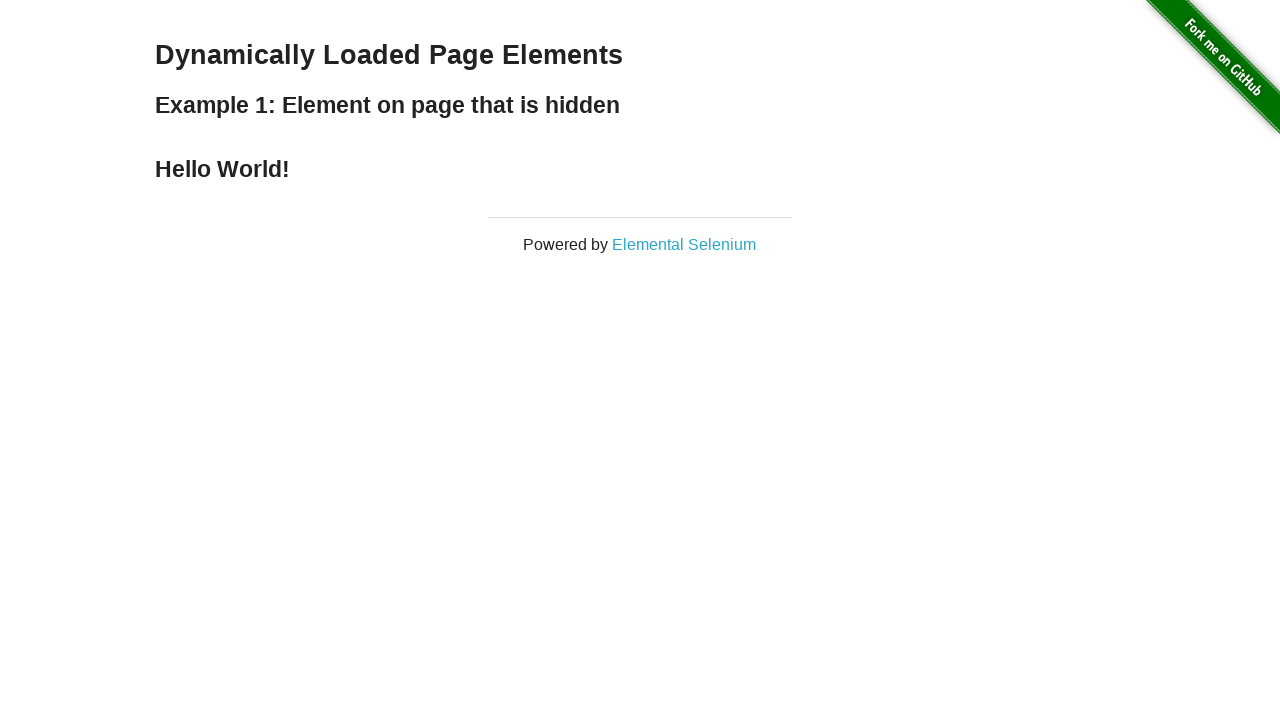

Located the finish element
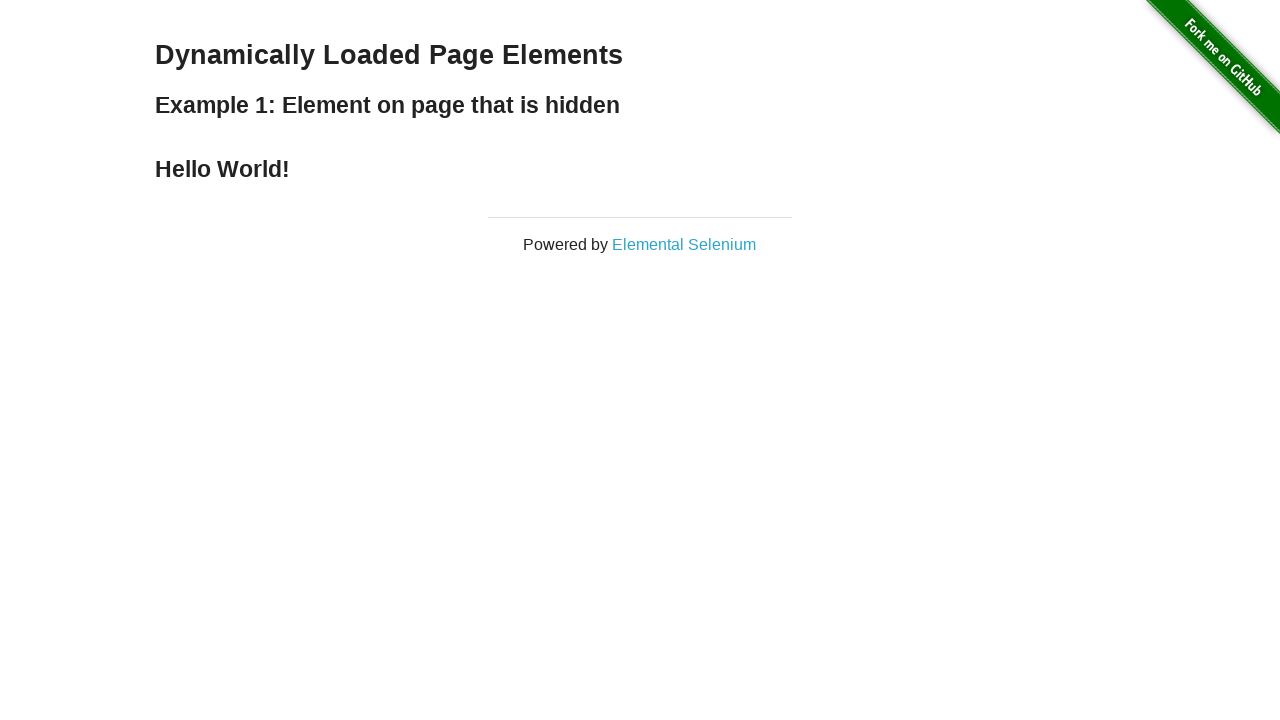

Verified 'Hello World!' message is present in finish element
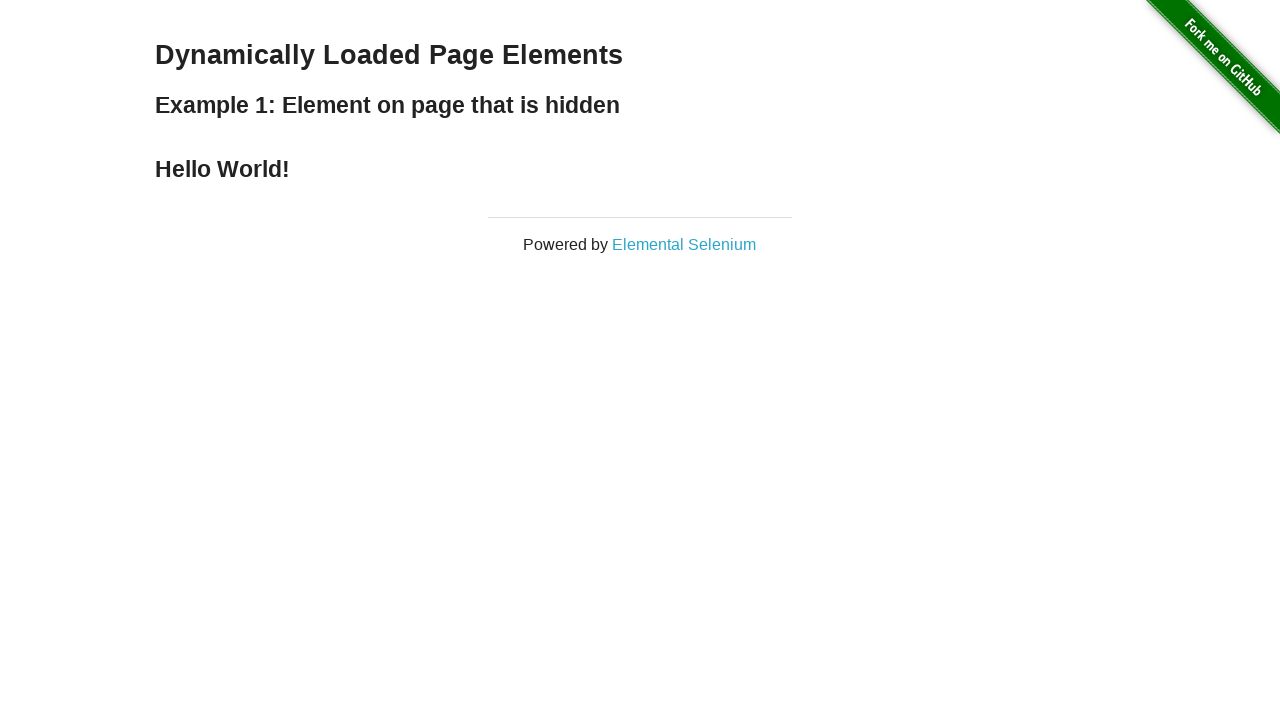

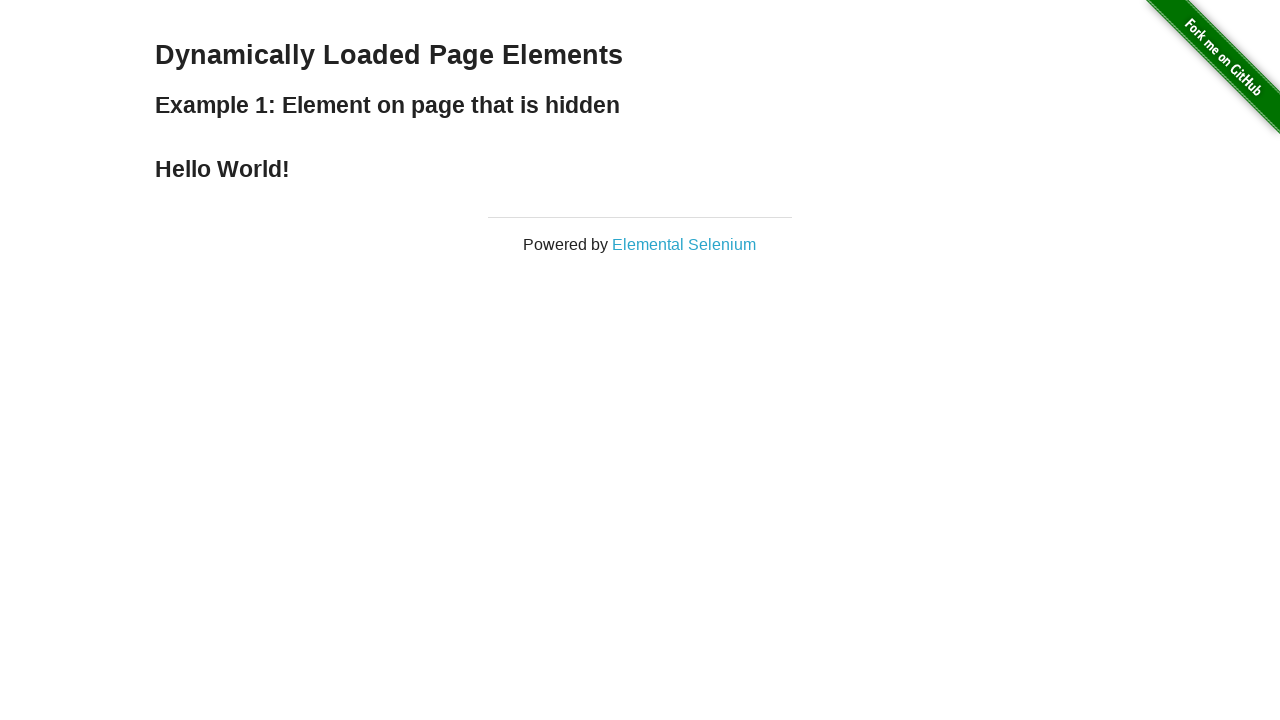